Tests partial link text navigation by clicking "Example 1" link

Starting URL: https://the-internet.herokuapp.com/dynamic_loading

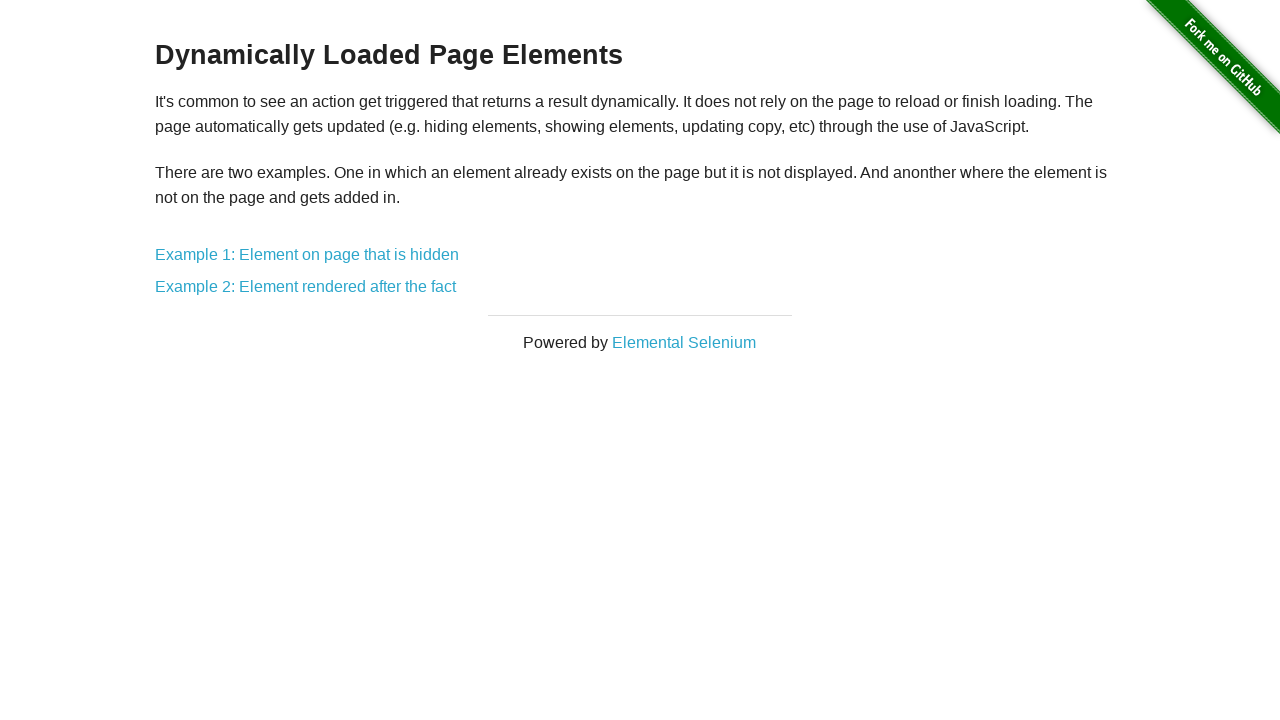

Navigated to dynamic loading page
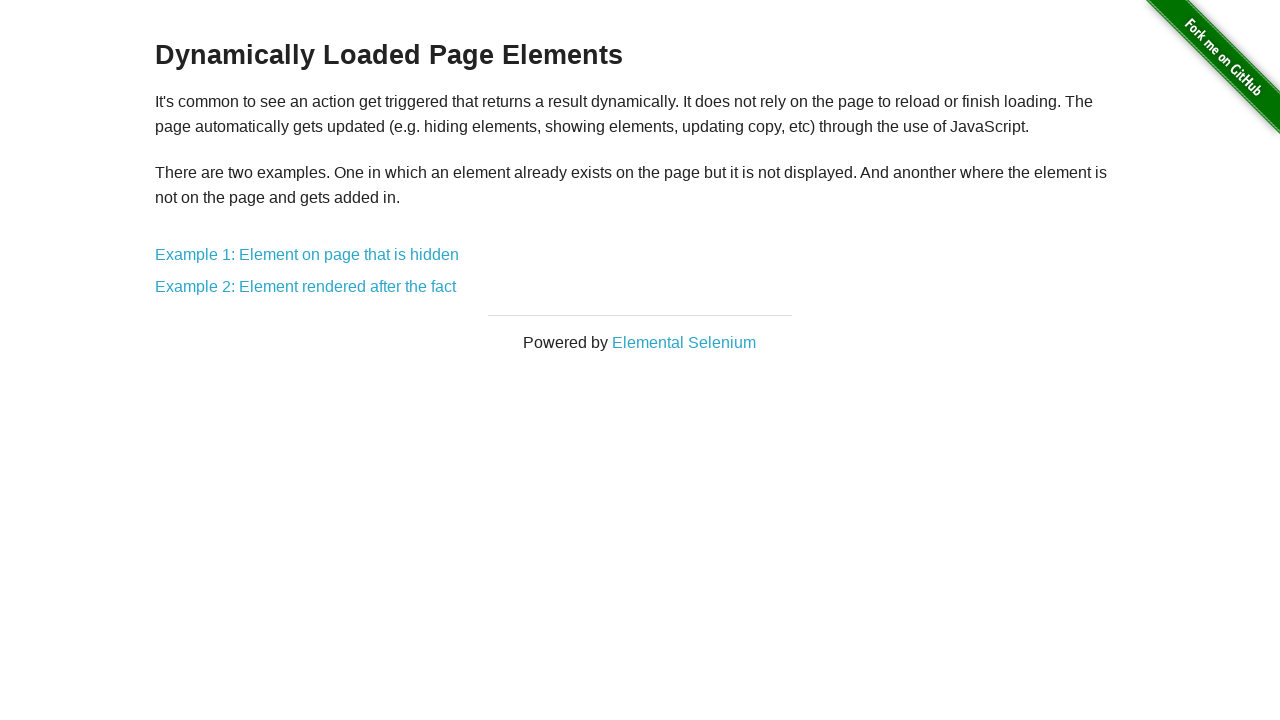

Clicked 'Example 1' link using partial text match at (307, 255) on text=Example 1
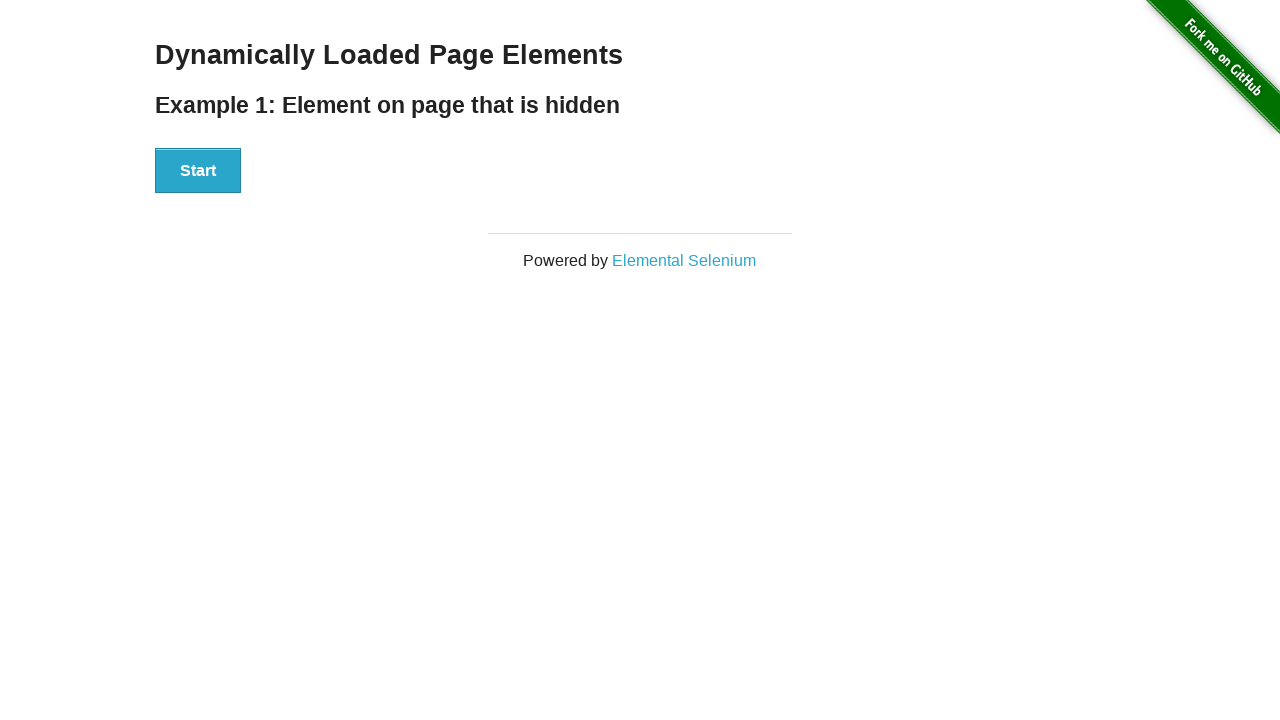

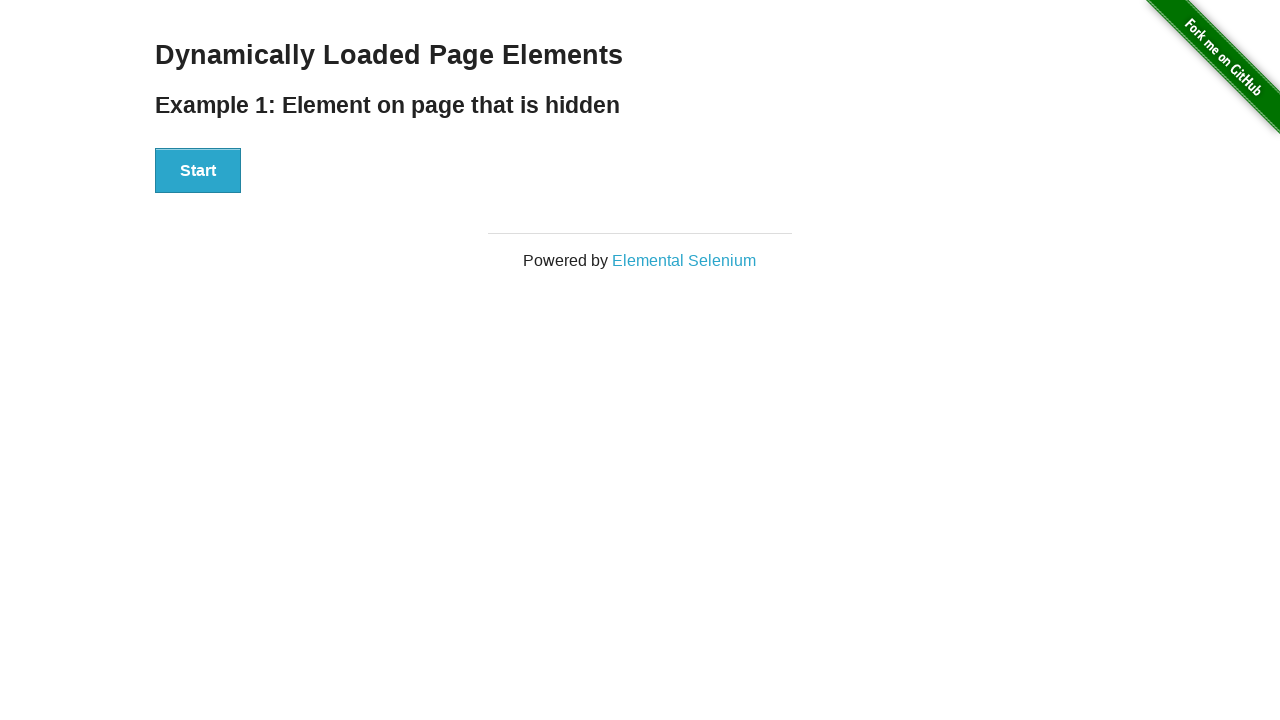